Tests browser tab handling by opening a new tab and navigating to the registration page, then switching back to the original tab

Starting URL: https://test.my-fork.com/

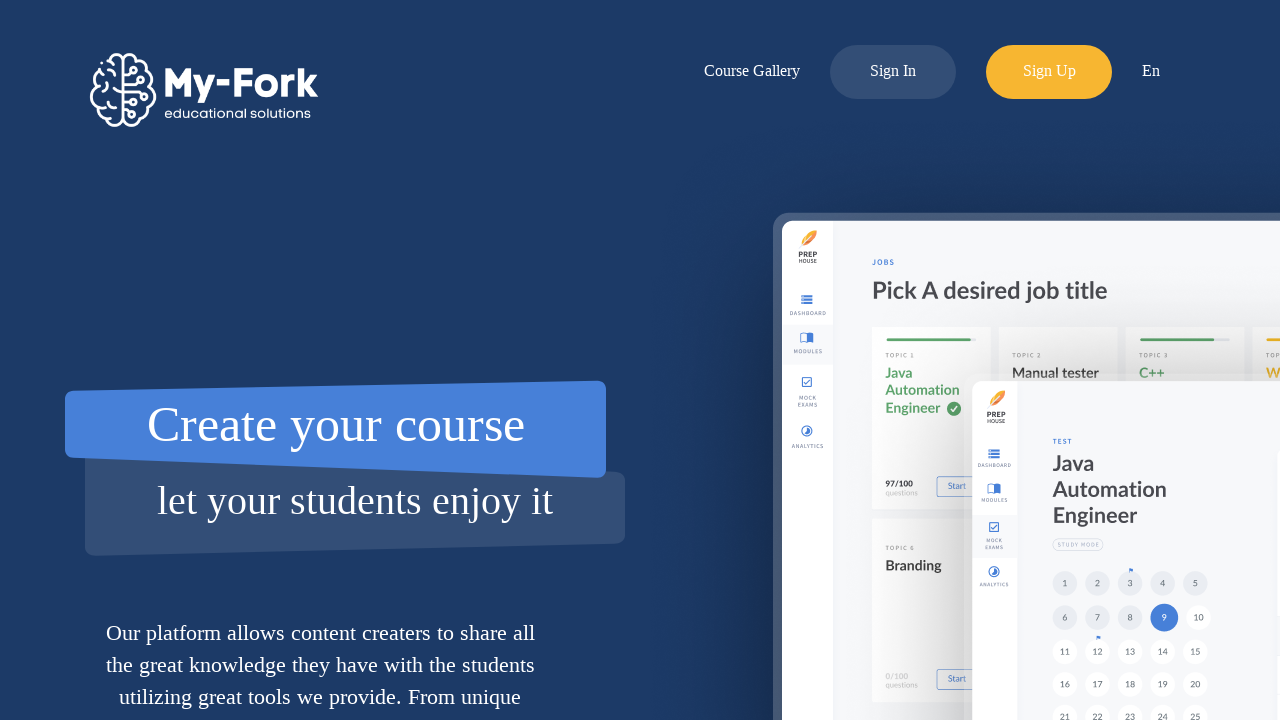

Opened a new browser tab
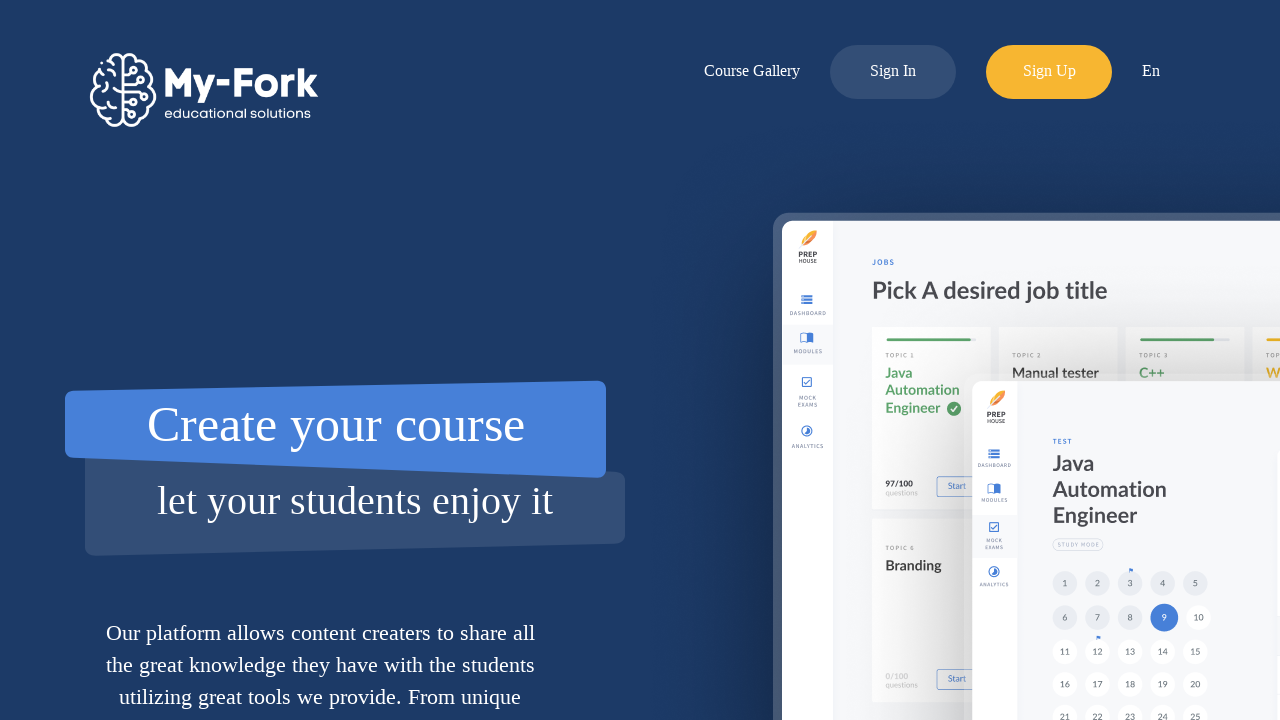

Navigated new tab to registration page
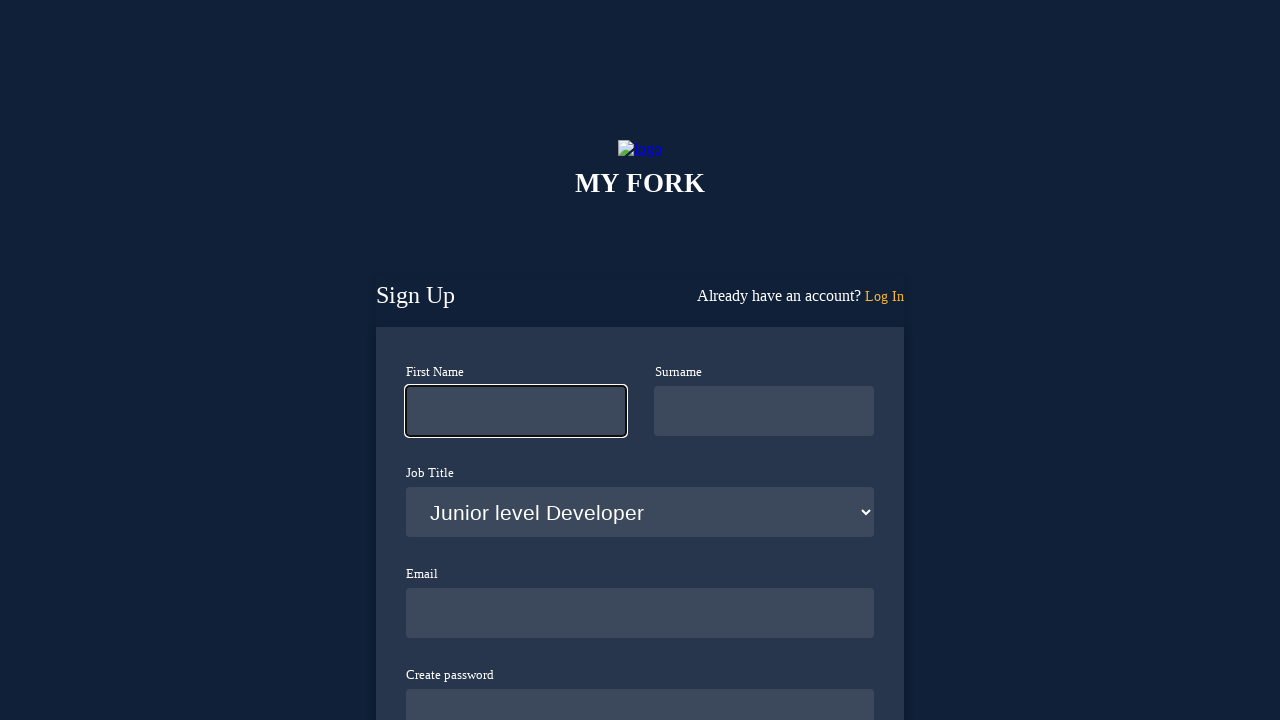

Switched back to the original tab
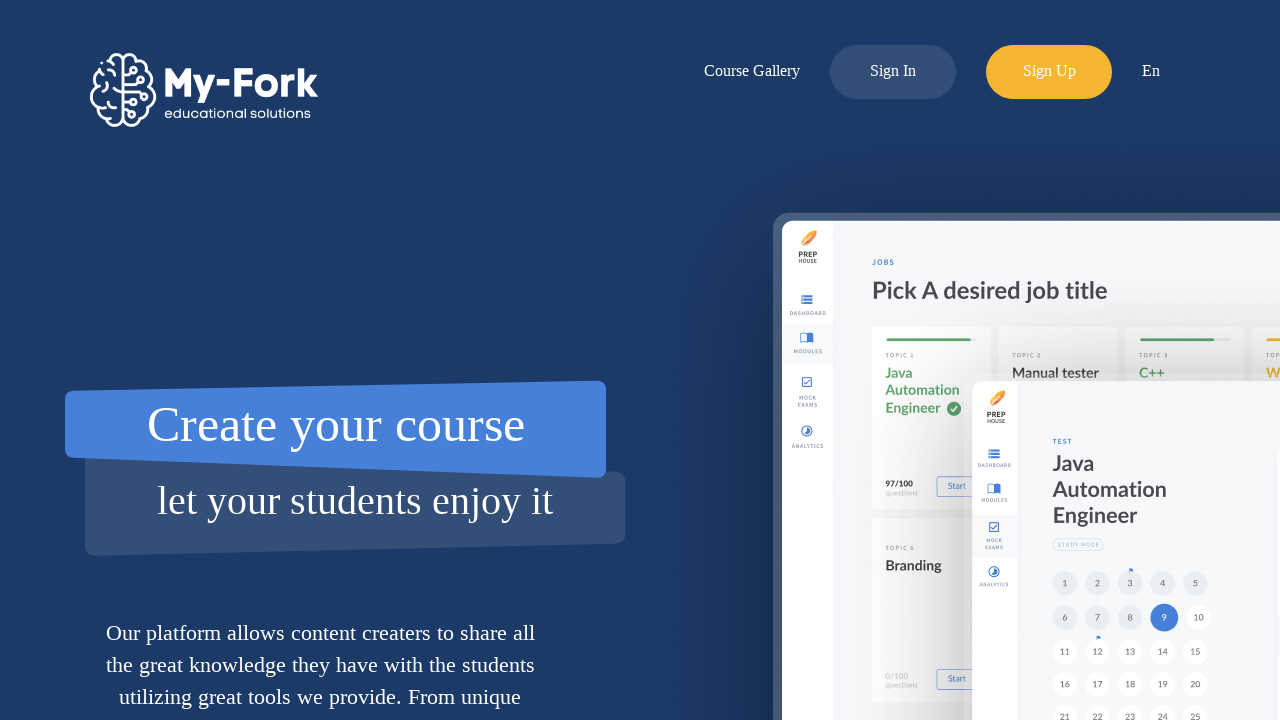

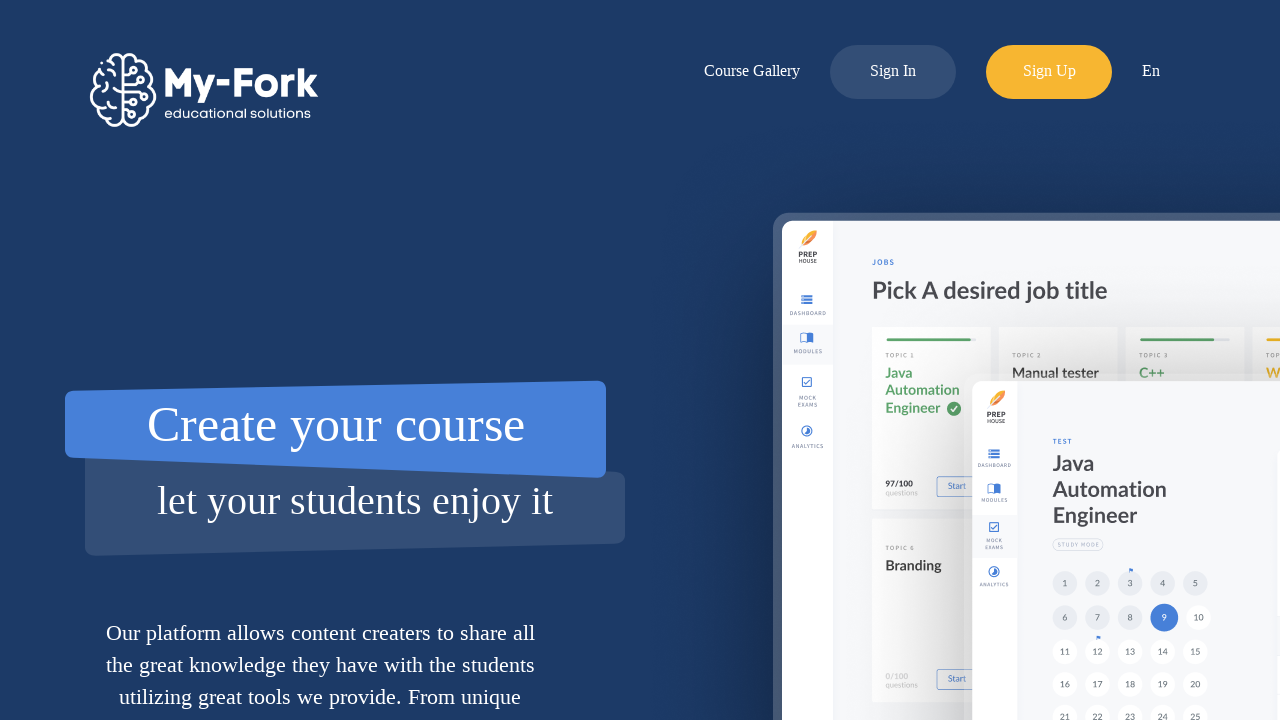